Tests date picker by selecting June 15, 2027 using a more direct approach with element indexes

Starting URL: https://rahulshettyacademy.com/seleniumPractise/#/offers

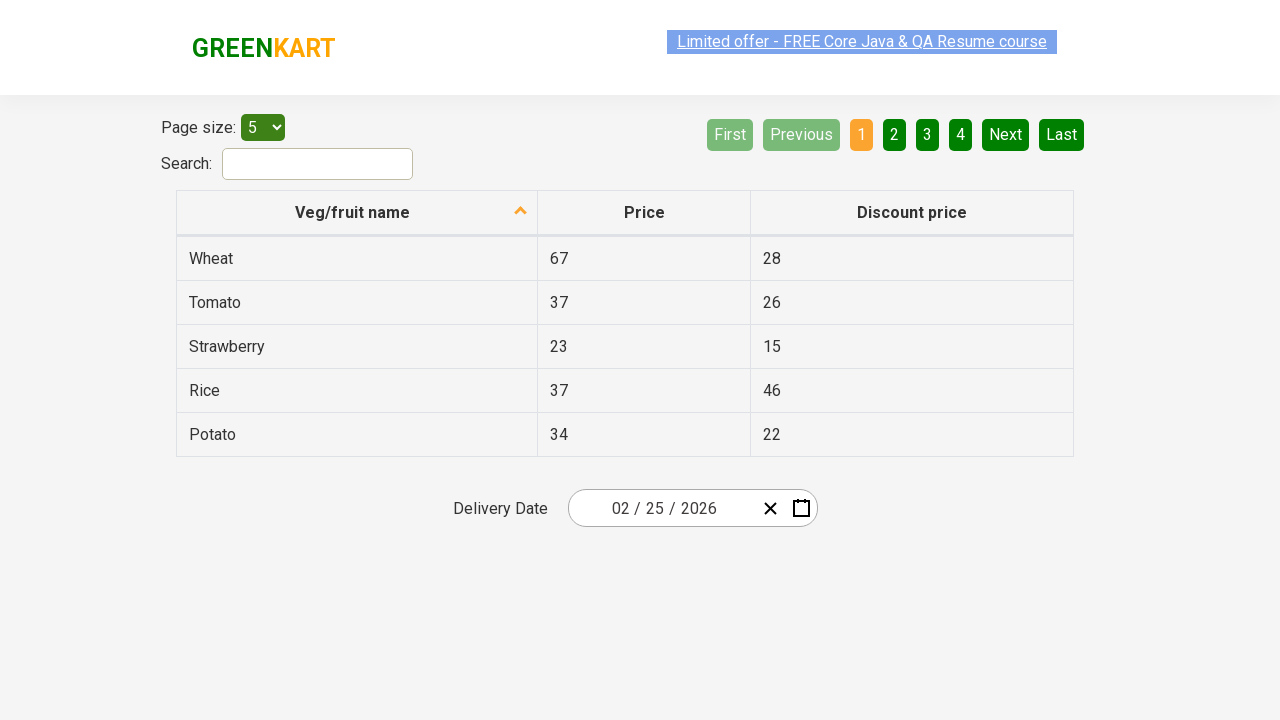

Waited 5 seconds for page to load
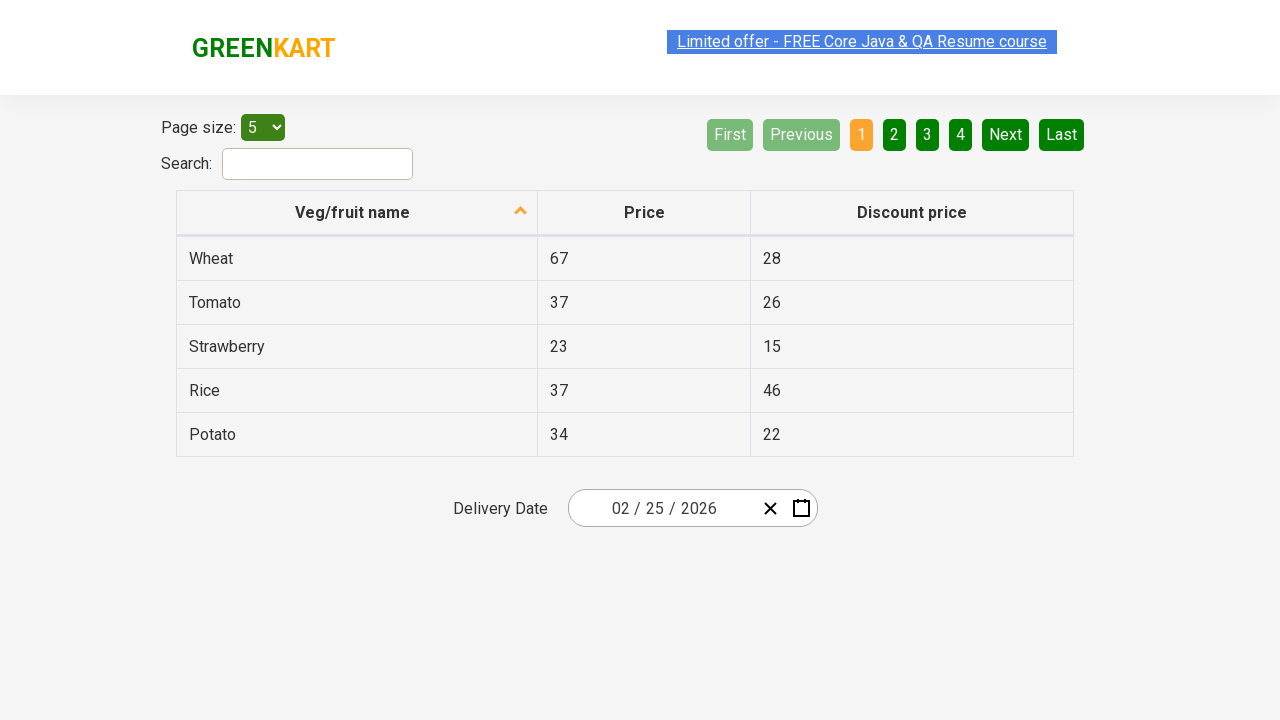

Clicked date picker input group to open date picker at (662, 508) on .react-date-picker__inputGroup
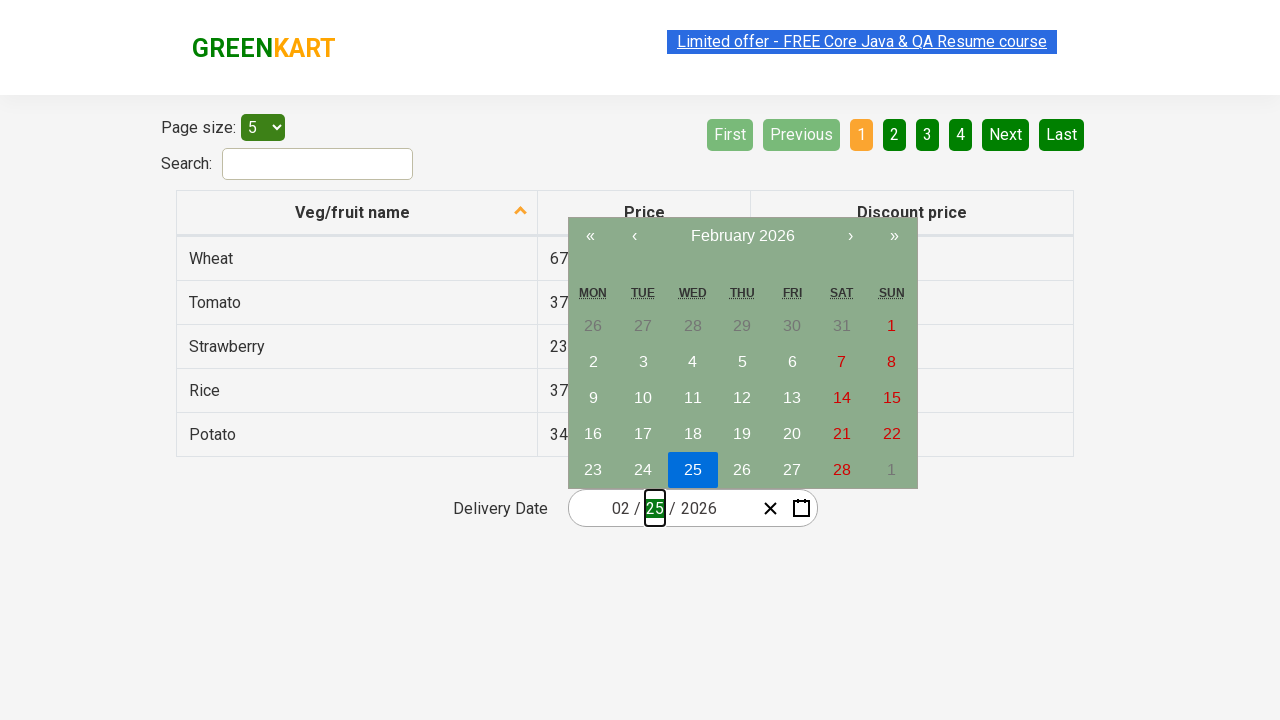

Clicked navigation label to navigate to year view (first click) at (742, 236) on .react-calendar__navigation__label
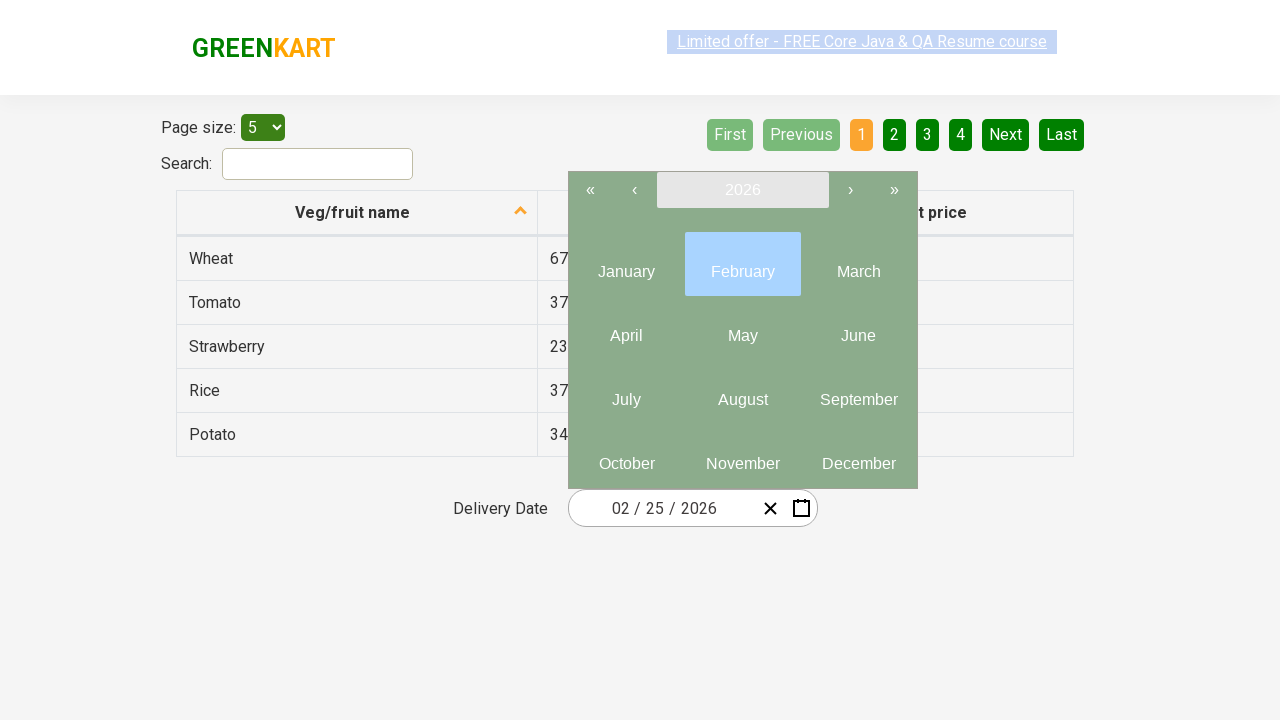

Clicked navigation label again to navigate to year selection view at (742, 190) on .react-calendar__navigation__label
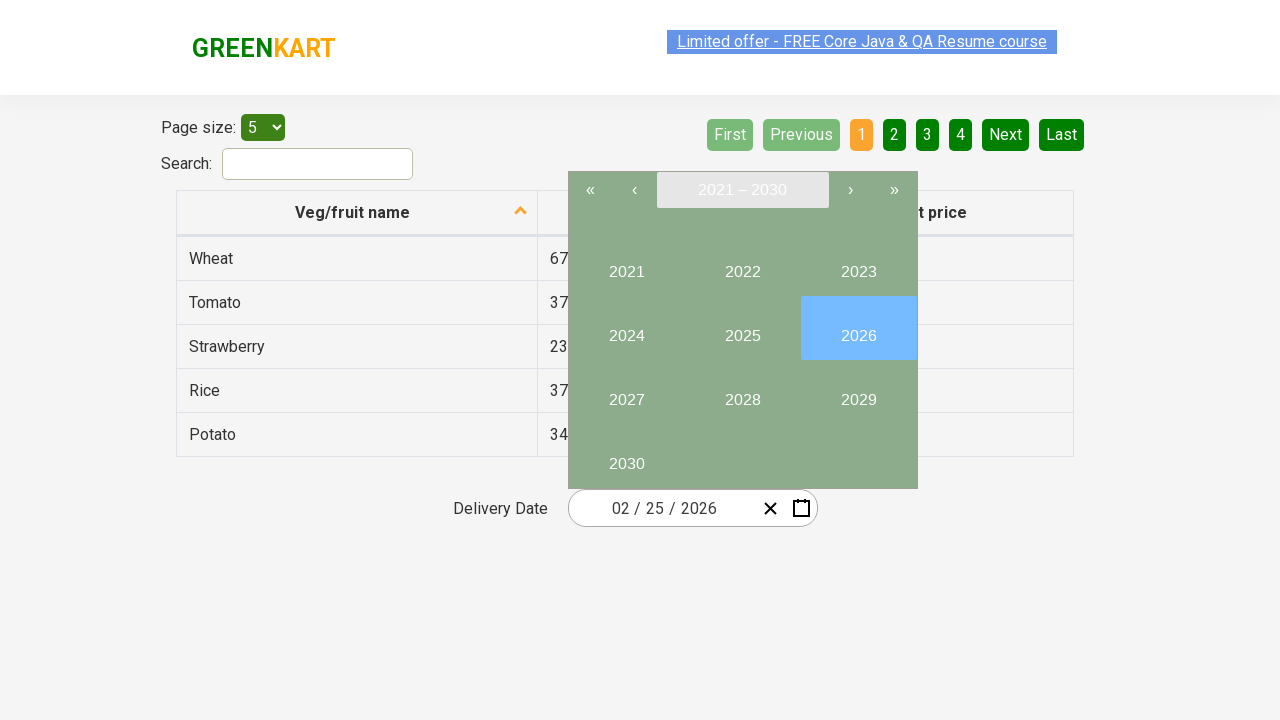

Selected year 2027 from year picker at (626, 392) on button:has-text('2027')
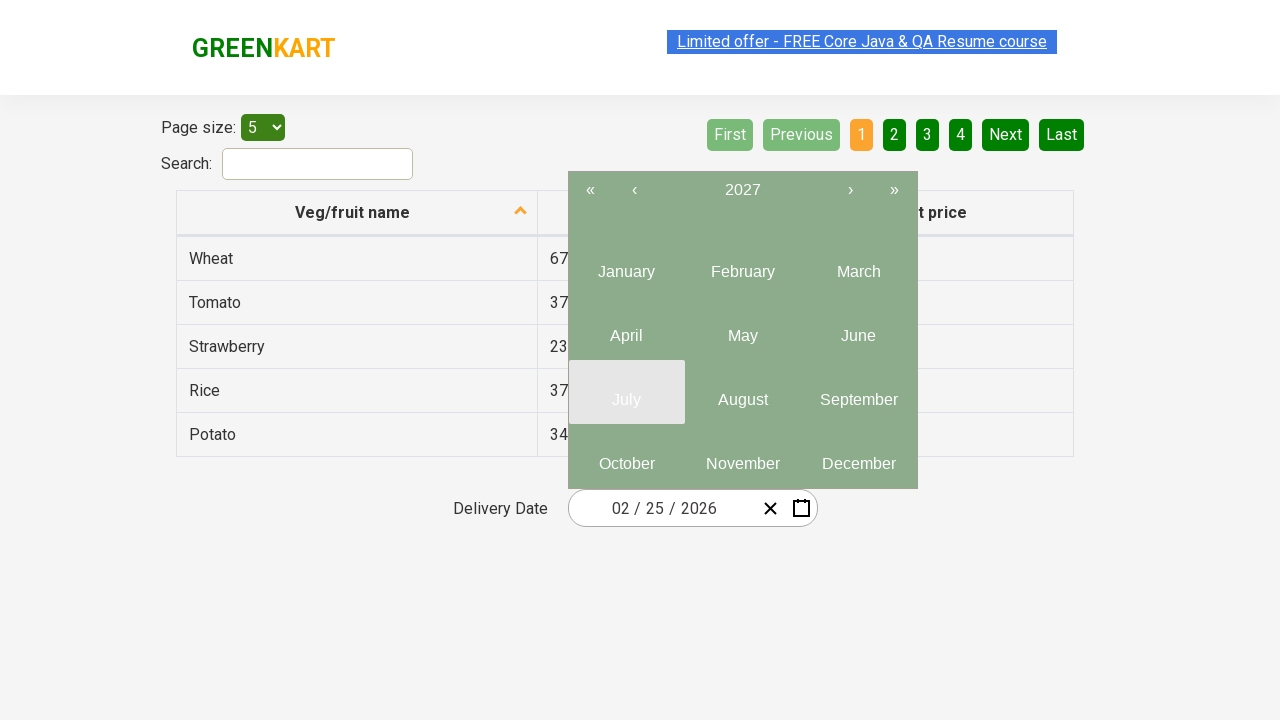

Selected month 6 (June) using element index 5 at (858, 328) on .react-calendar__year-view__months__month >> nth=5
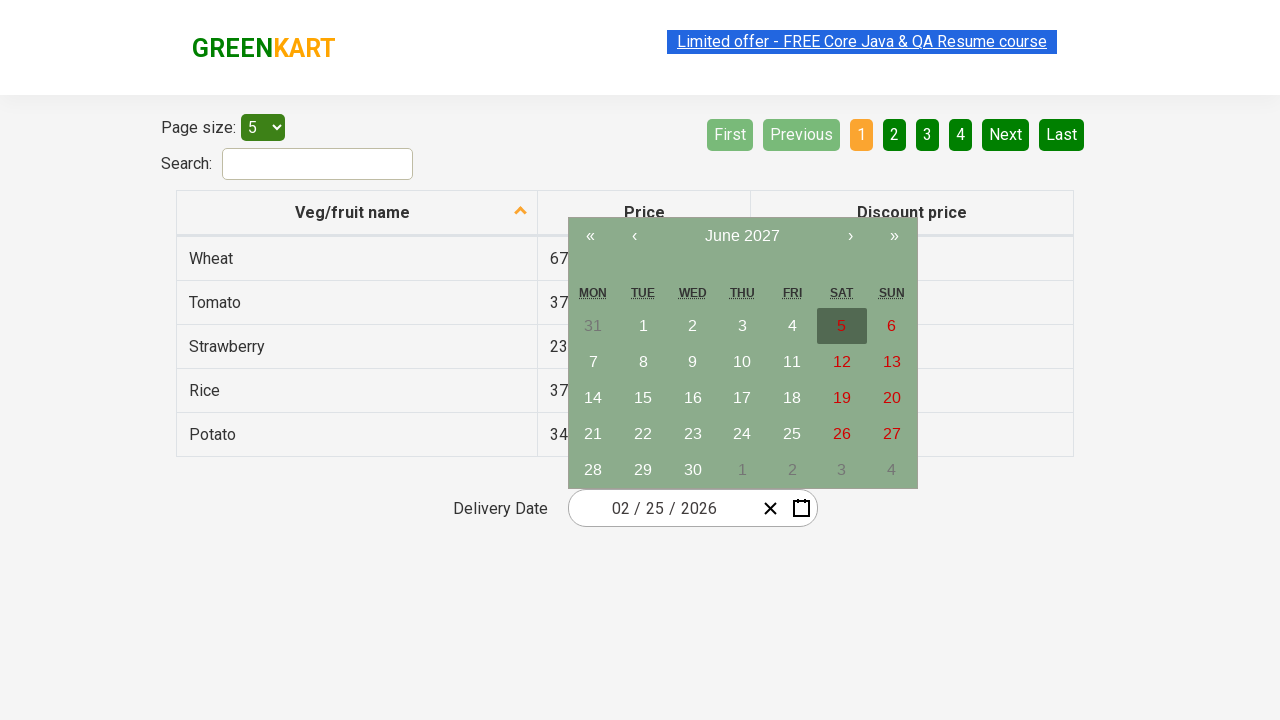

Selected day 15 from calendar at (643, 398) on abbr:has-text('15')
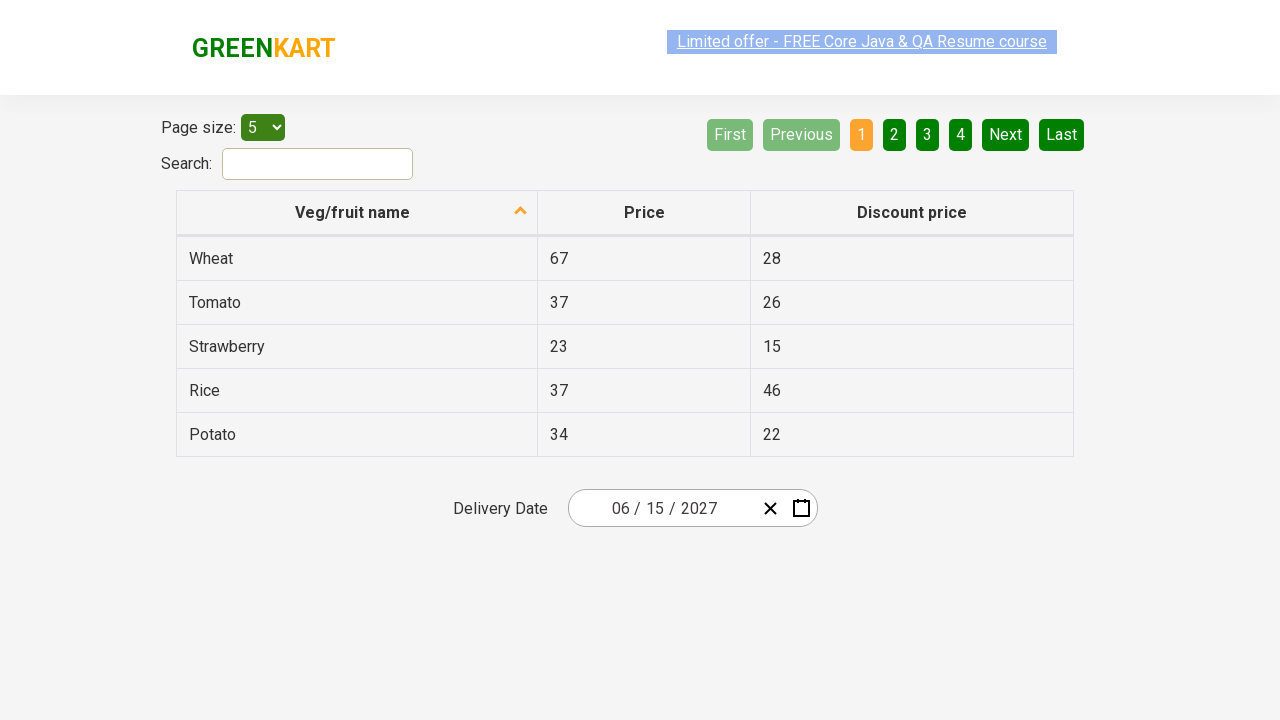

Located all date input fields for verification
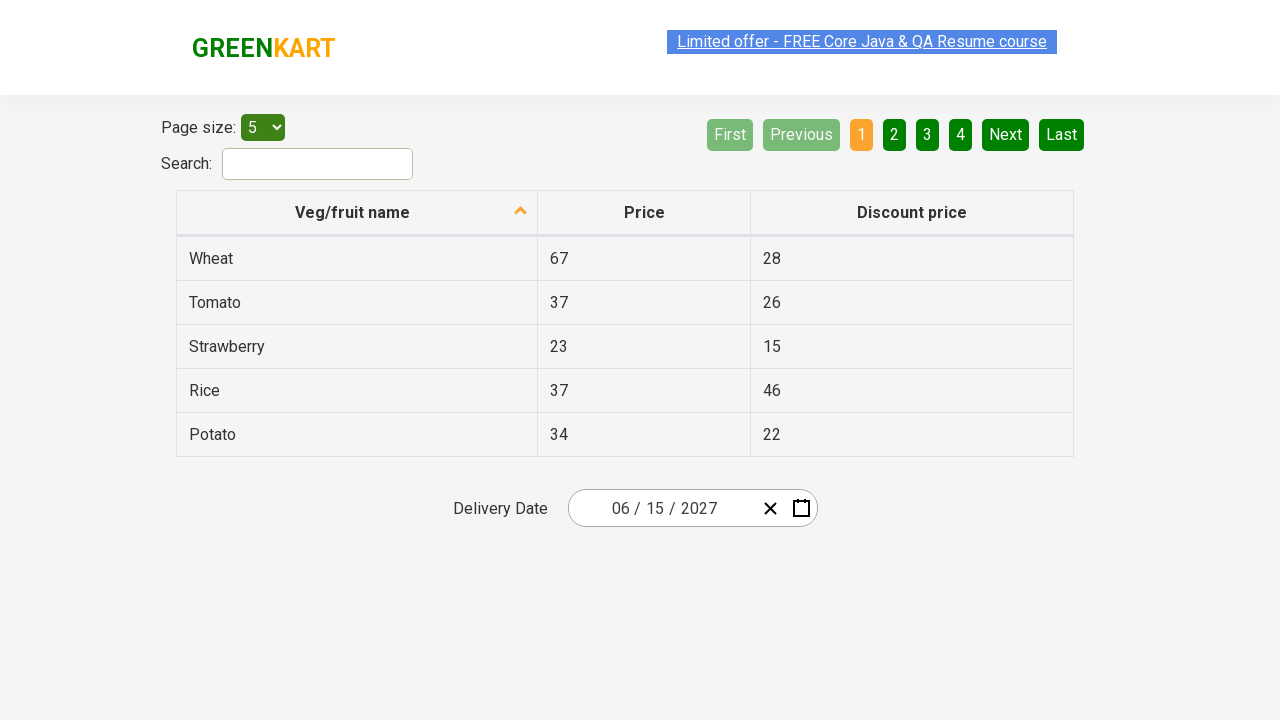

Verified input field 0 has correct value '6'
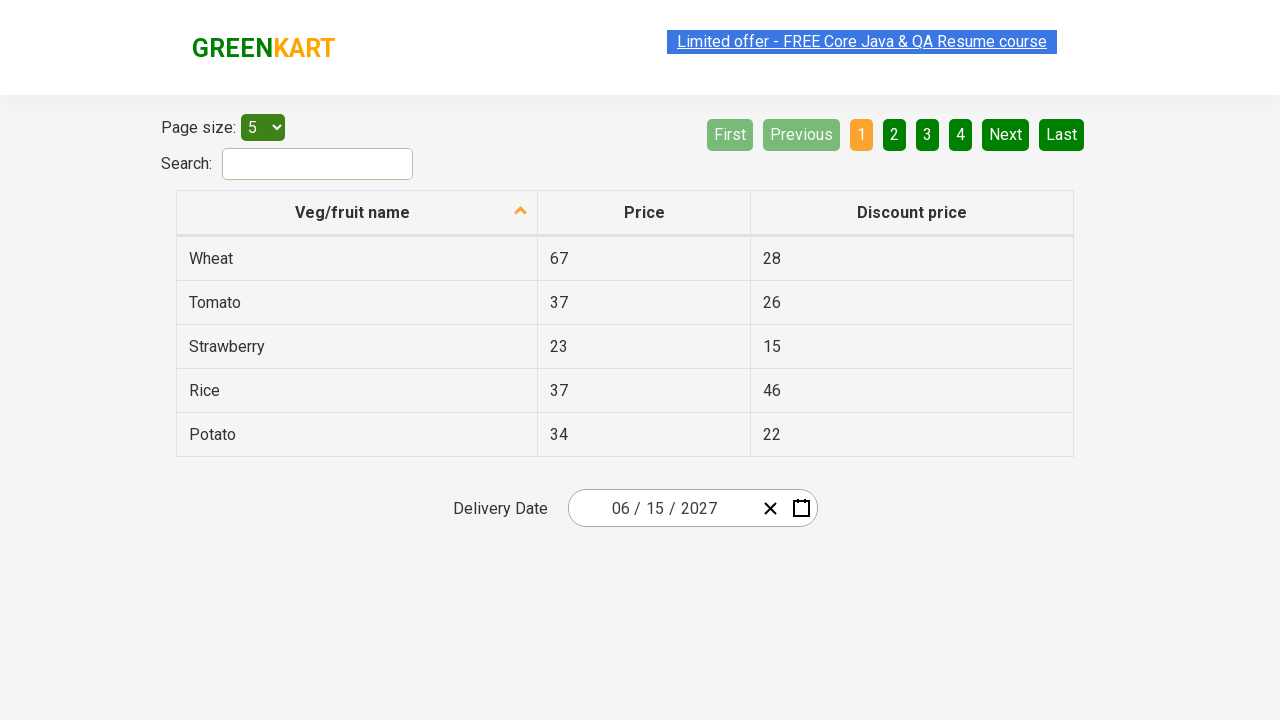

Verified input field 1 has correct value '15'
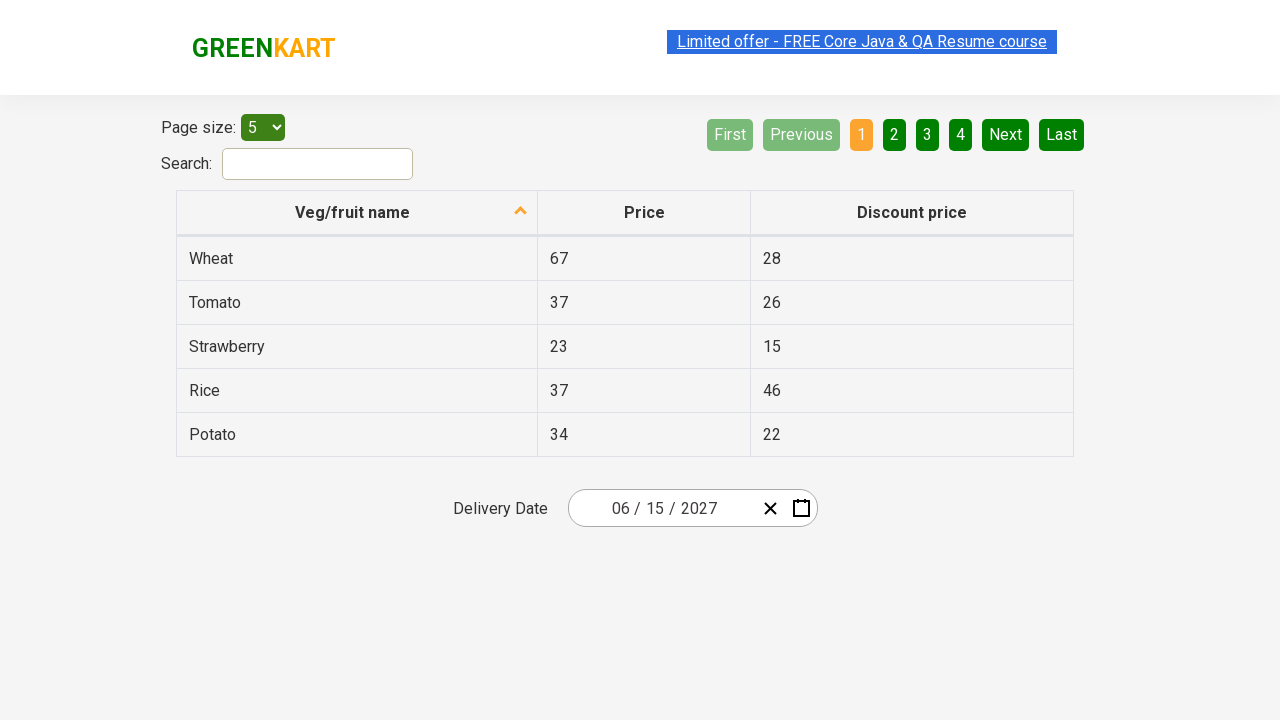

Verified input field 2 has correct value '2027'
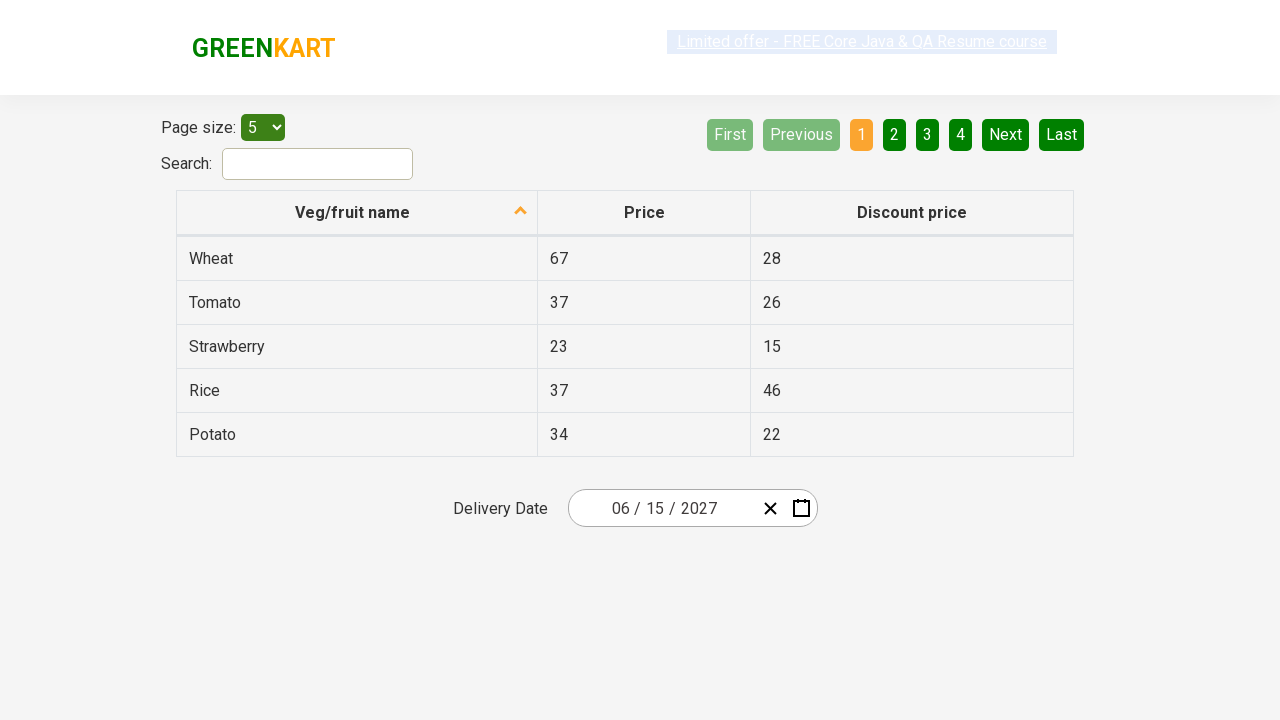

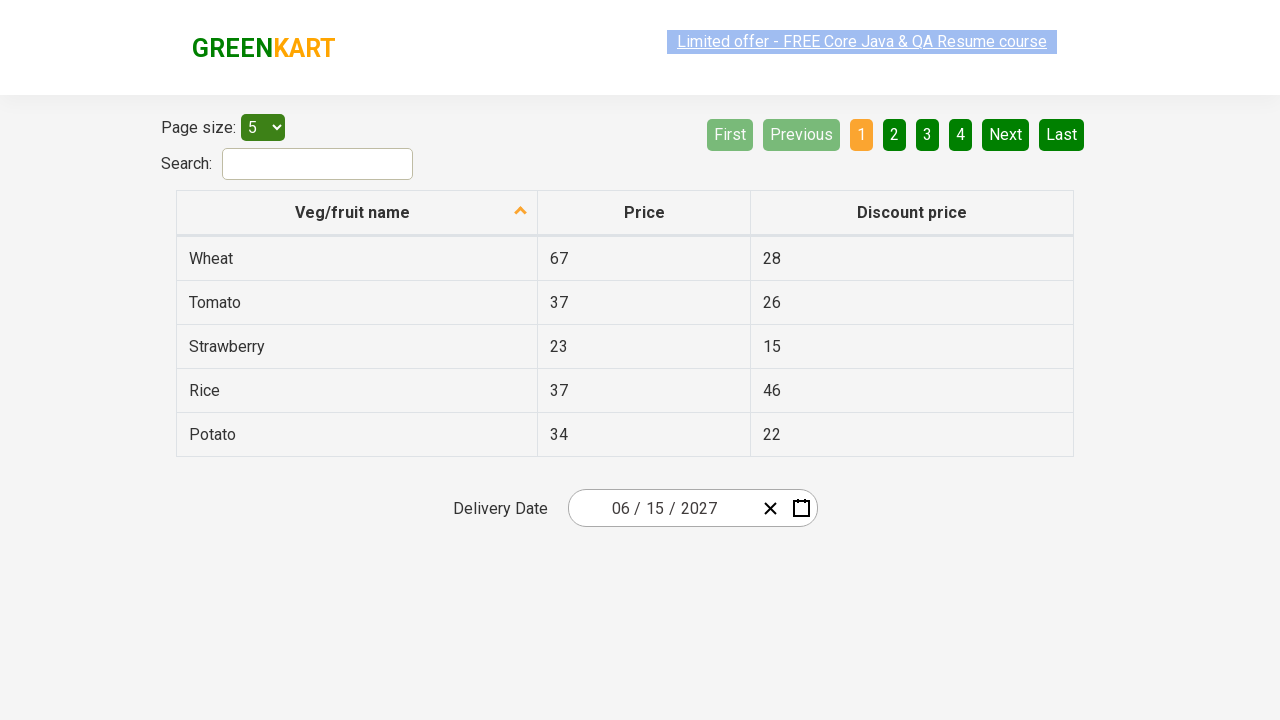